Tests keyboard interactions including typing with shift held (uppercase), text selection, and copy/paste operations using keyboard shortcuts on a text input field.

Starting URL: http://uitestingplayground.com/textinput

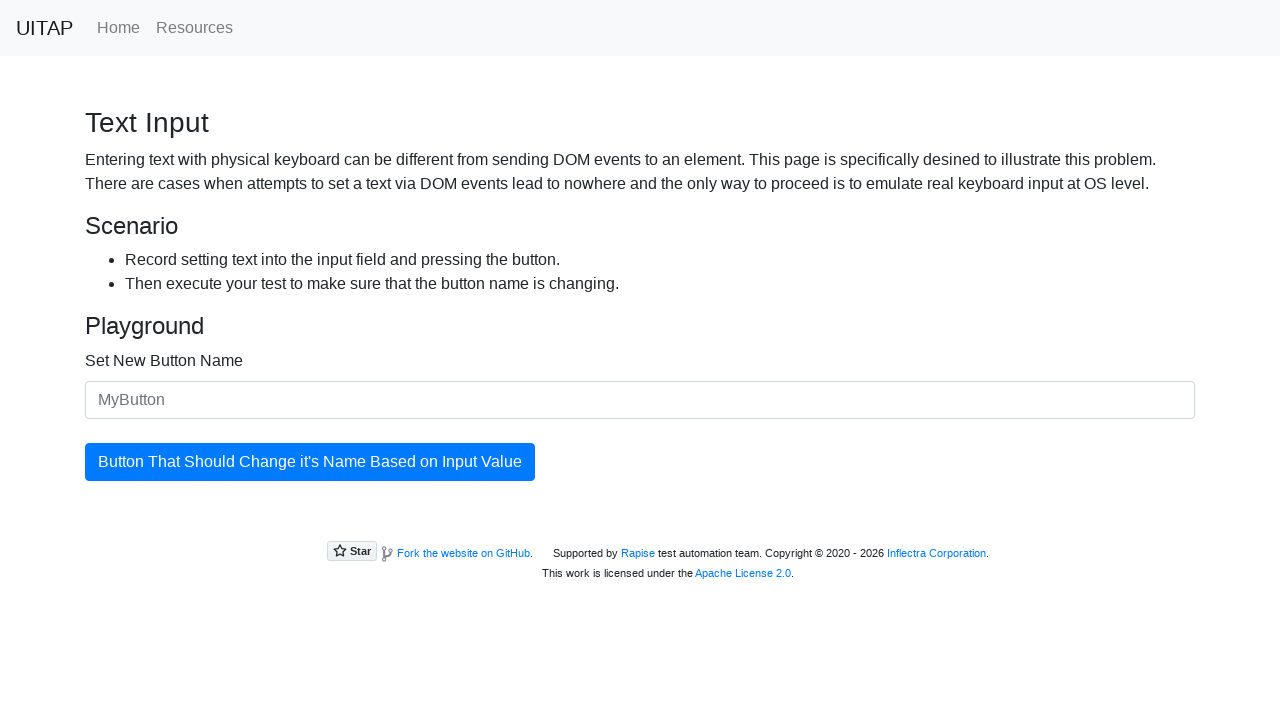

Held Shift key down
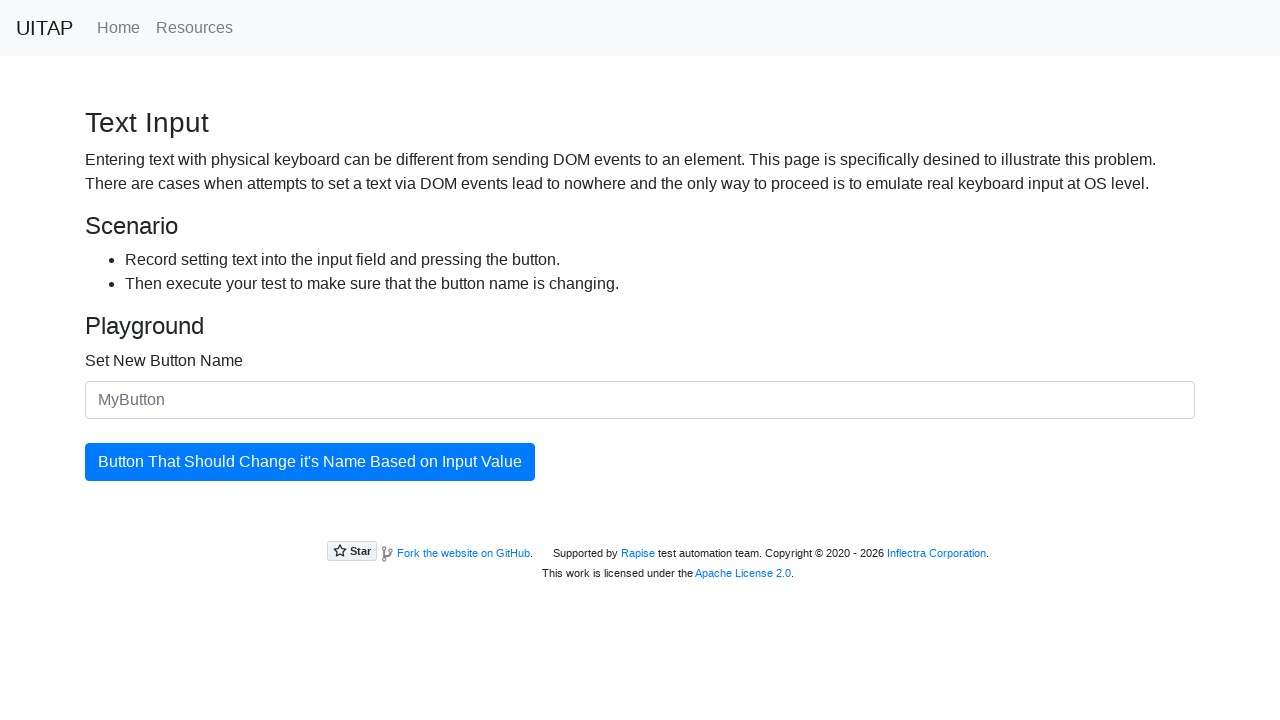

Filled input field with 'merion' on #newButtonName
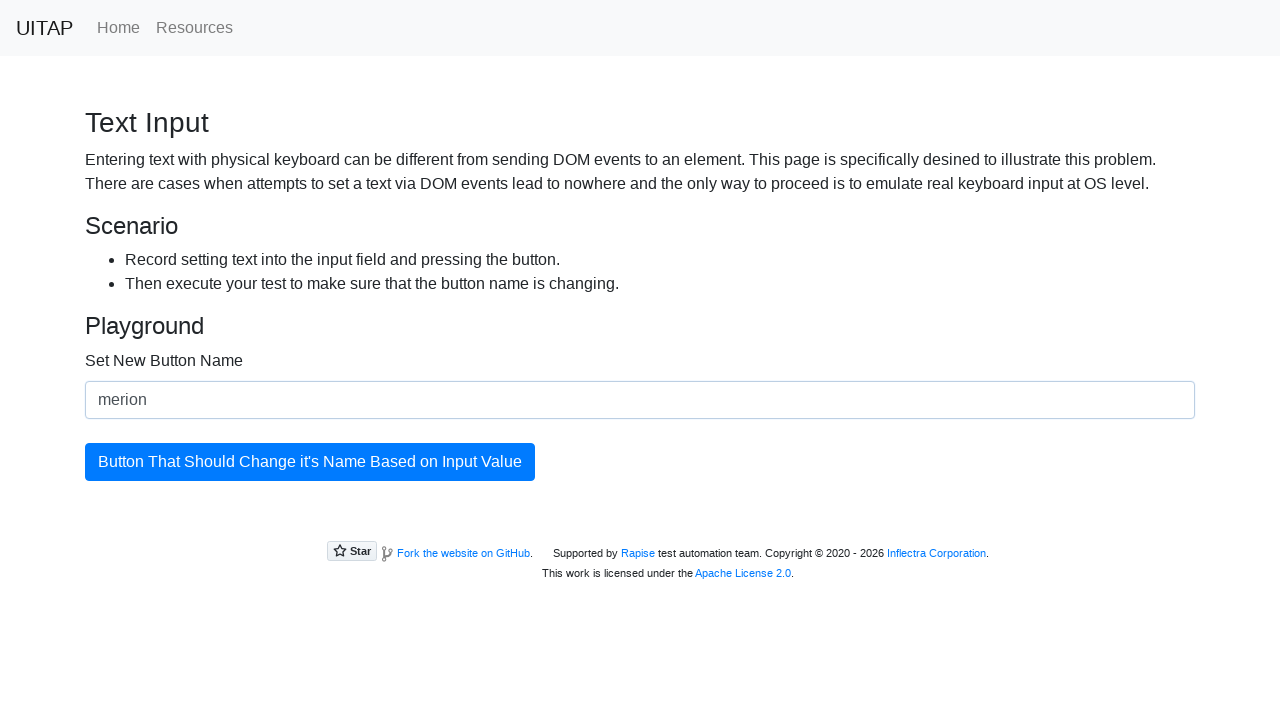

Released Shift key
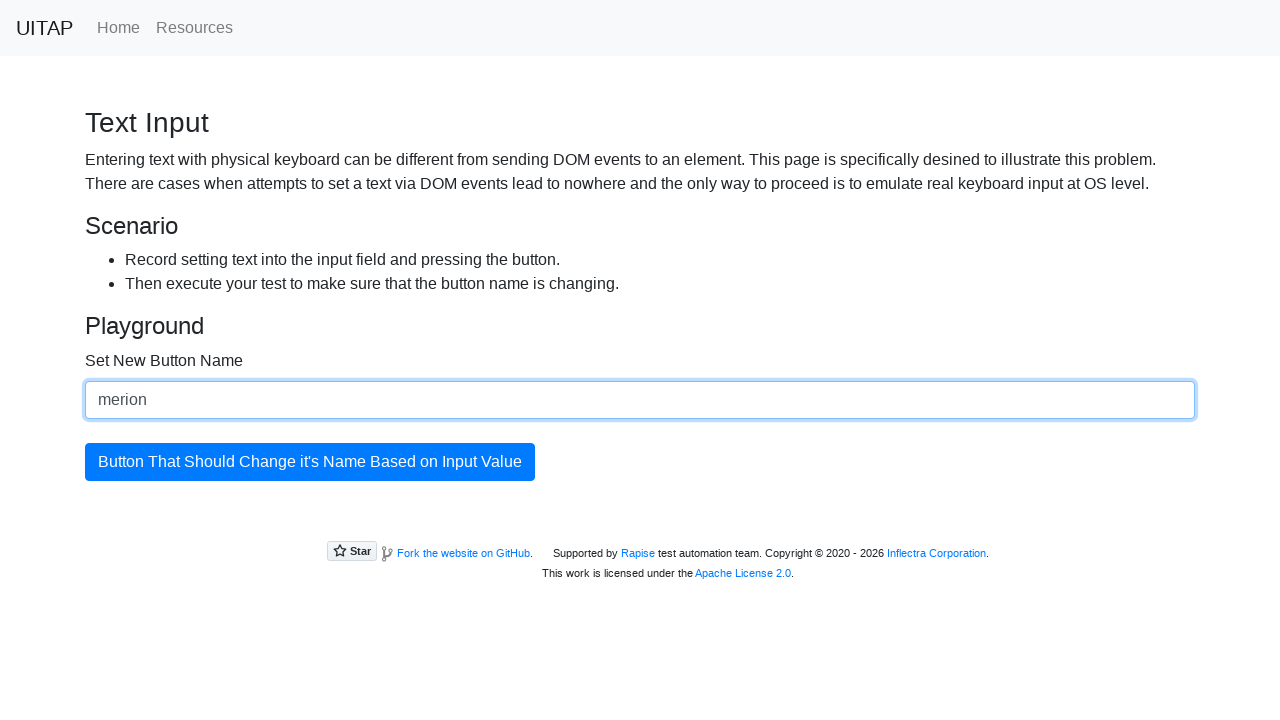

Clicked on text input field to focus at (640, 400) on #newButtonName
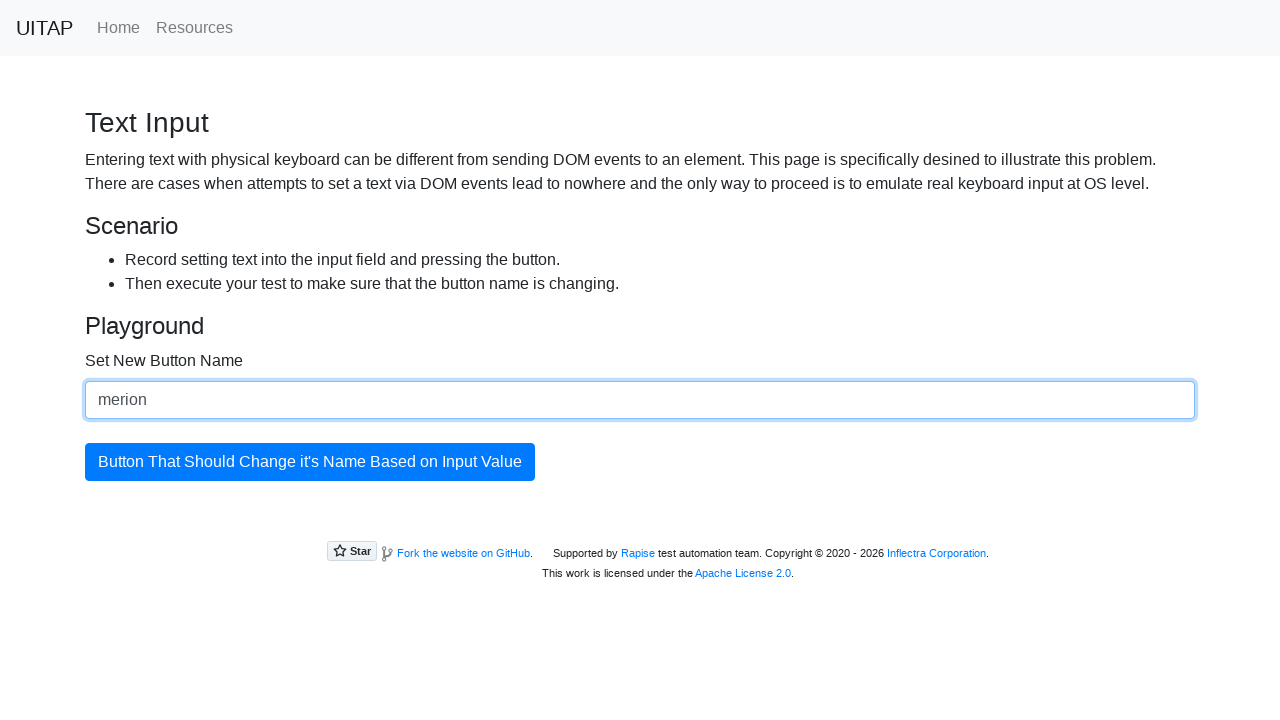

Selected all text with Control+A
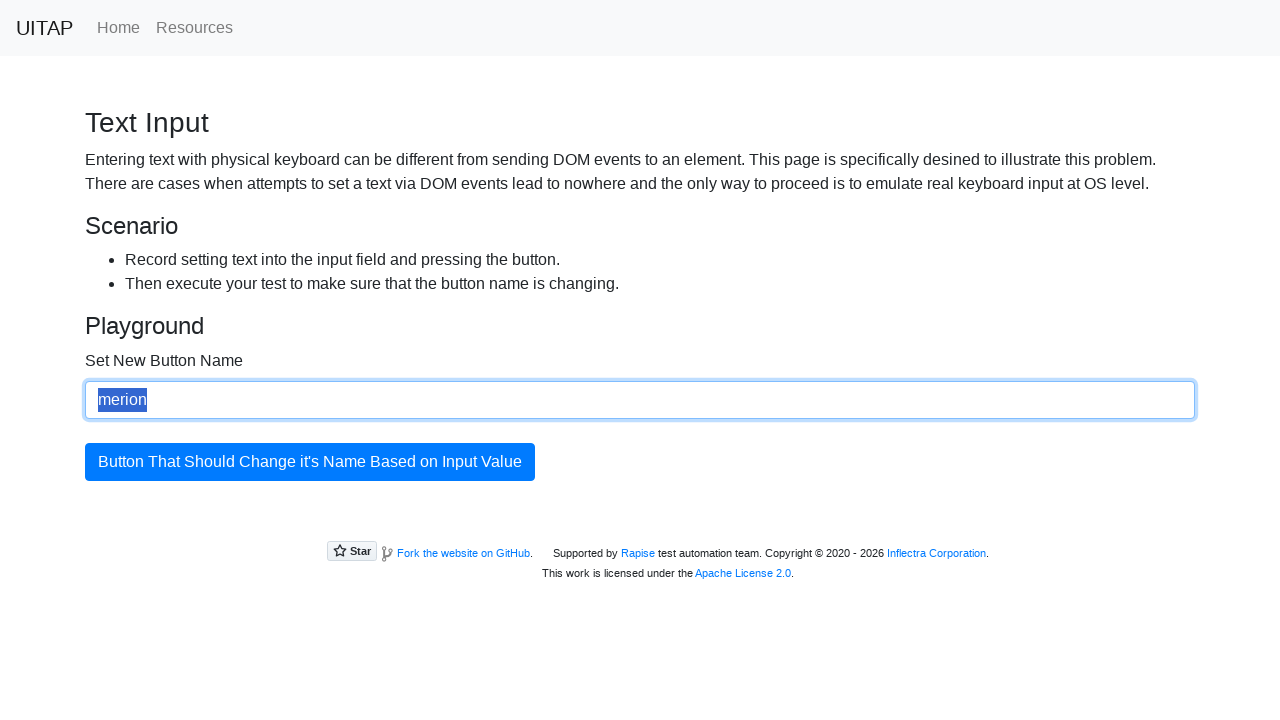

Deleted selected text with Backspace
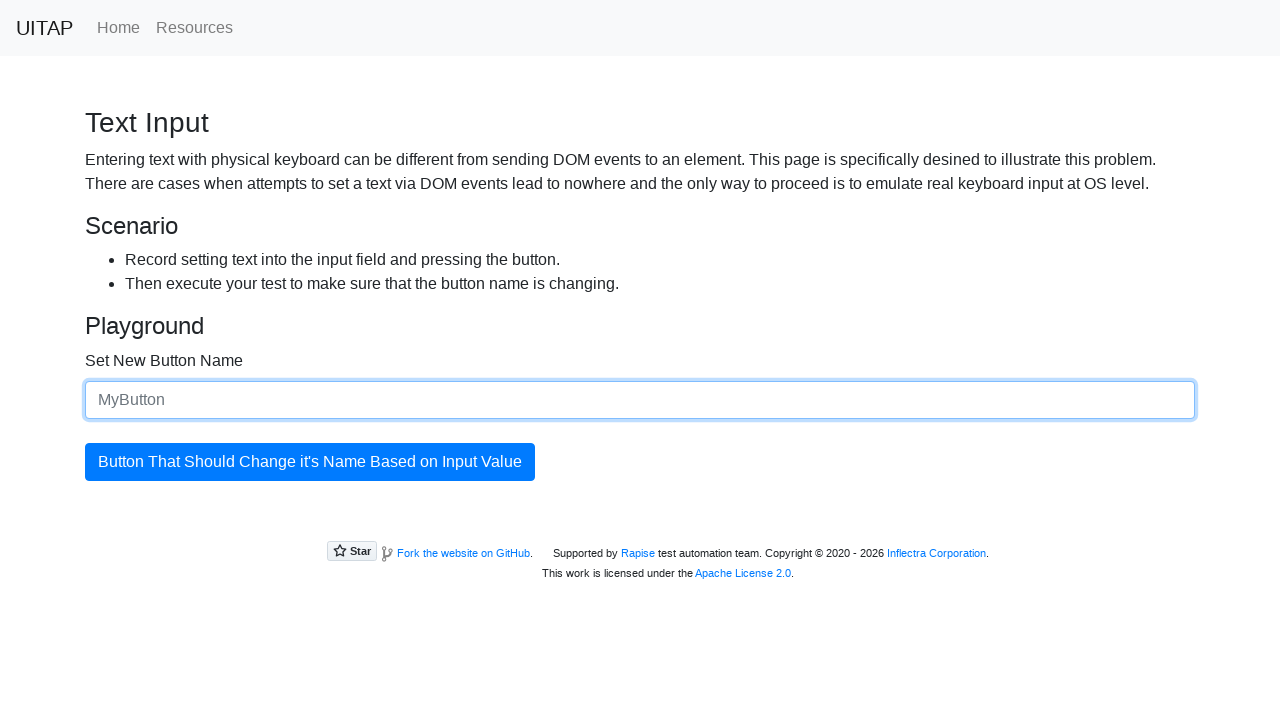

Held Shift key down for uppercase typing
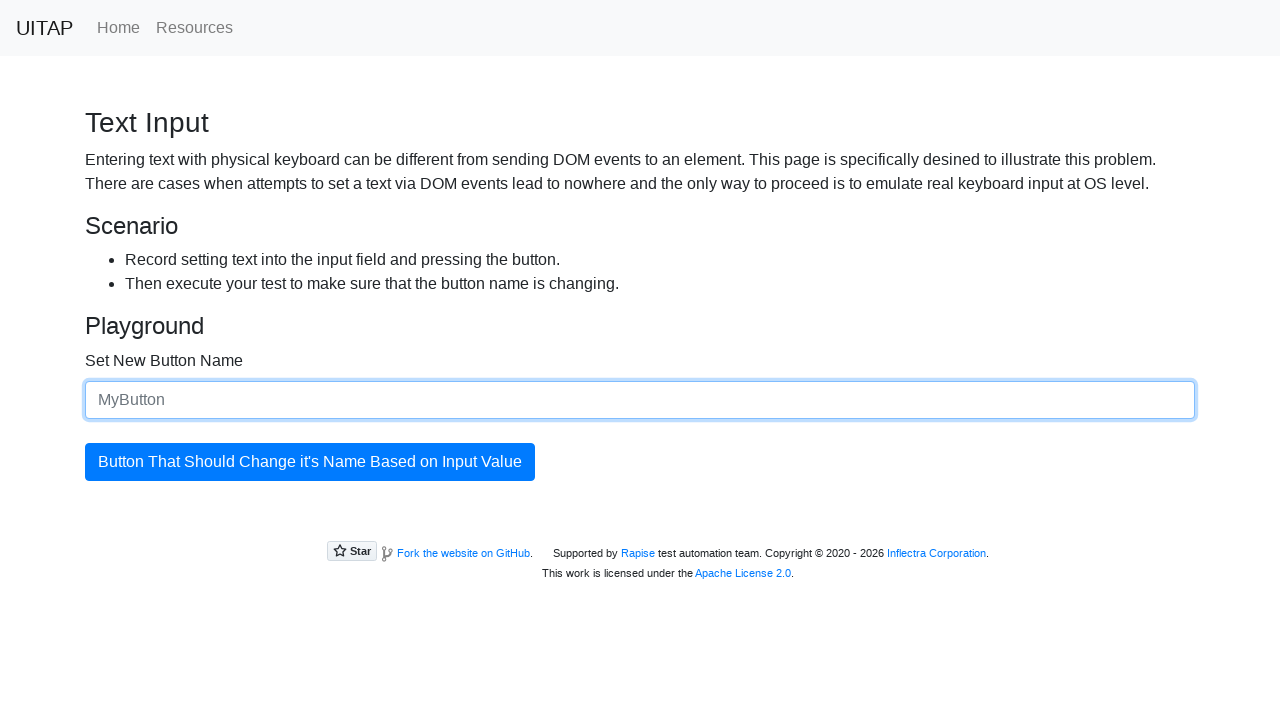

Typed 'merion' with Shift held (uppercase 'MERION')
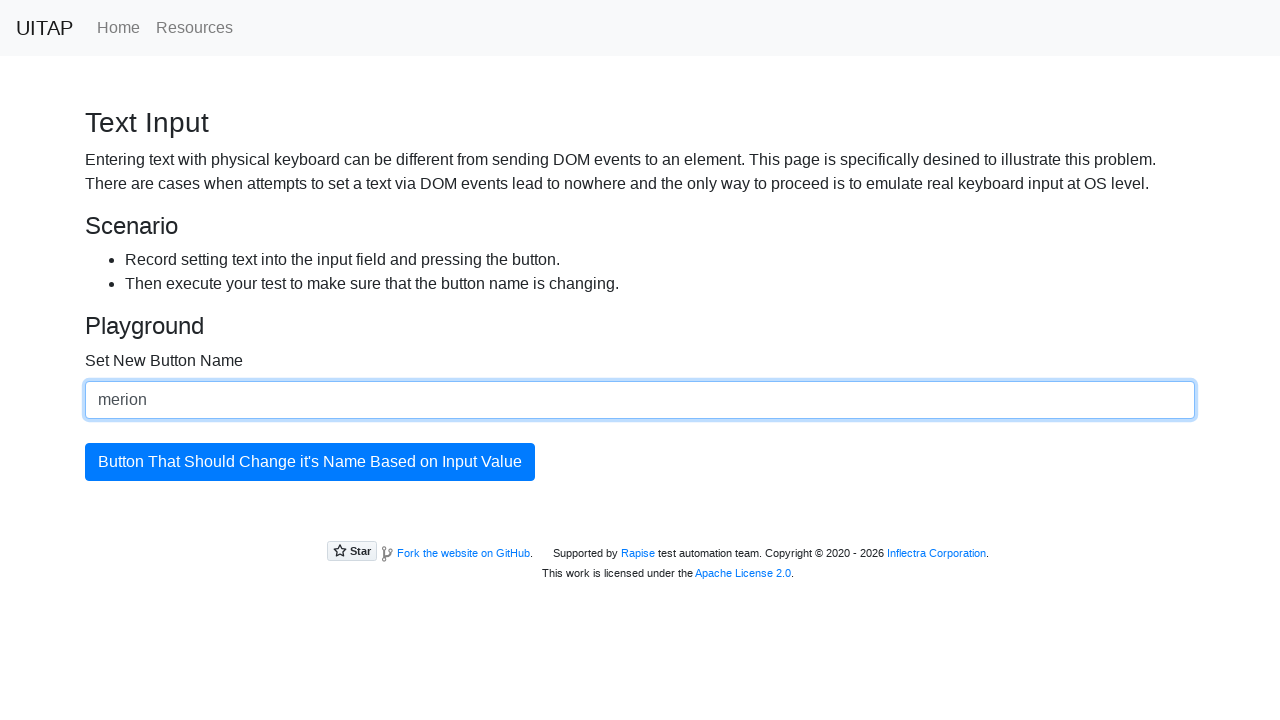

Released Shift key after typing
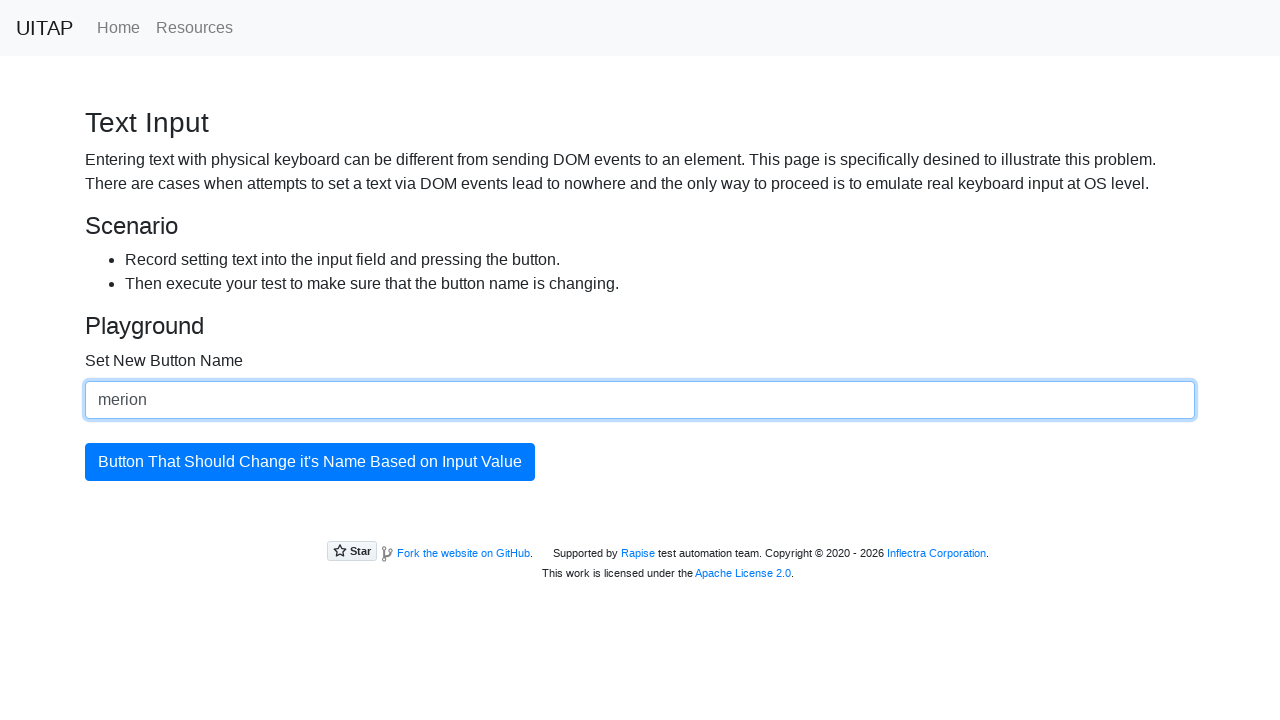

Waited 1 second for visibility
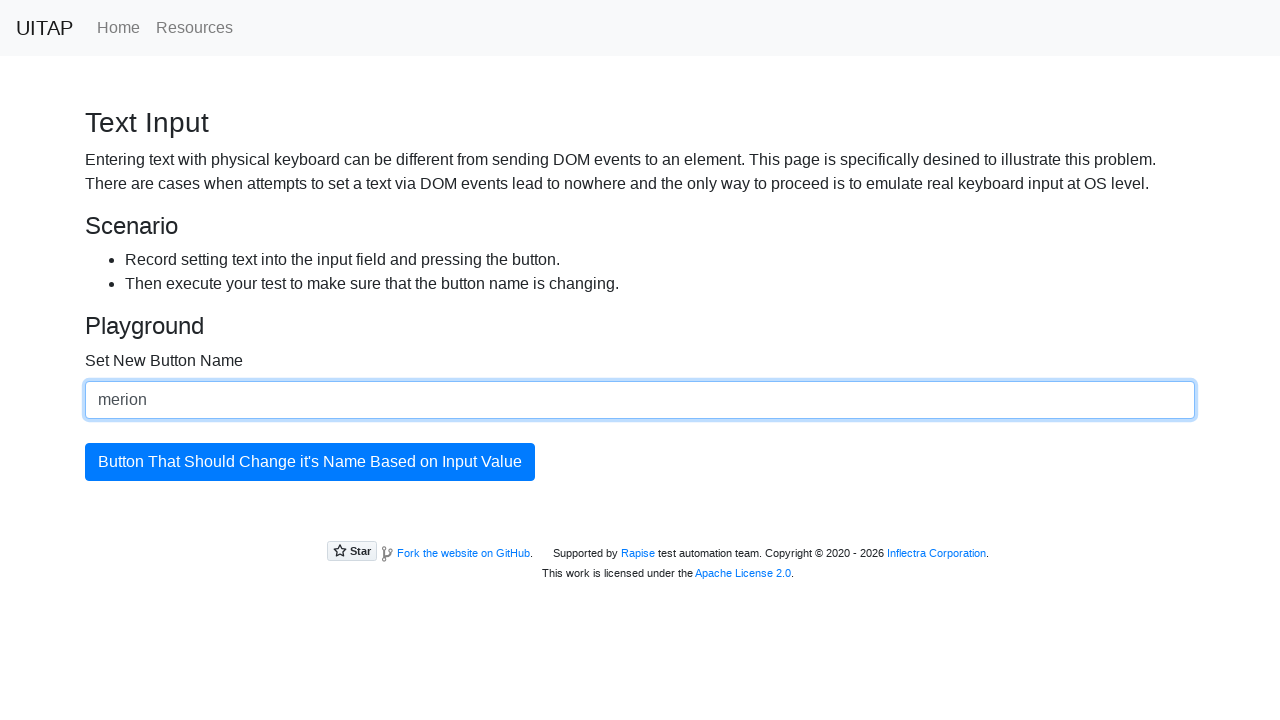

Held Shift key down for text selection
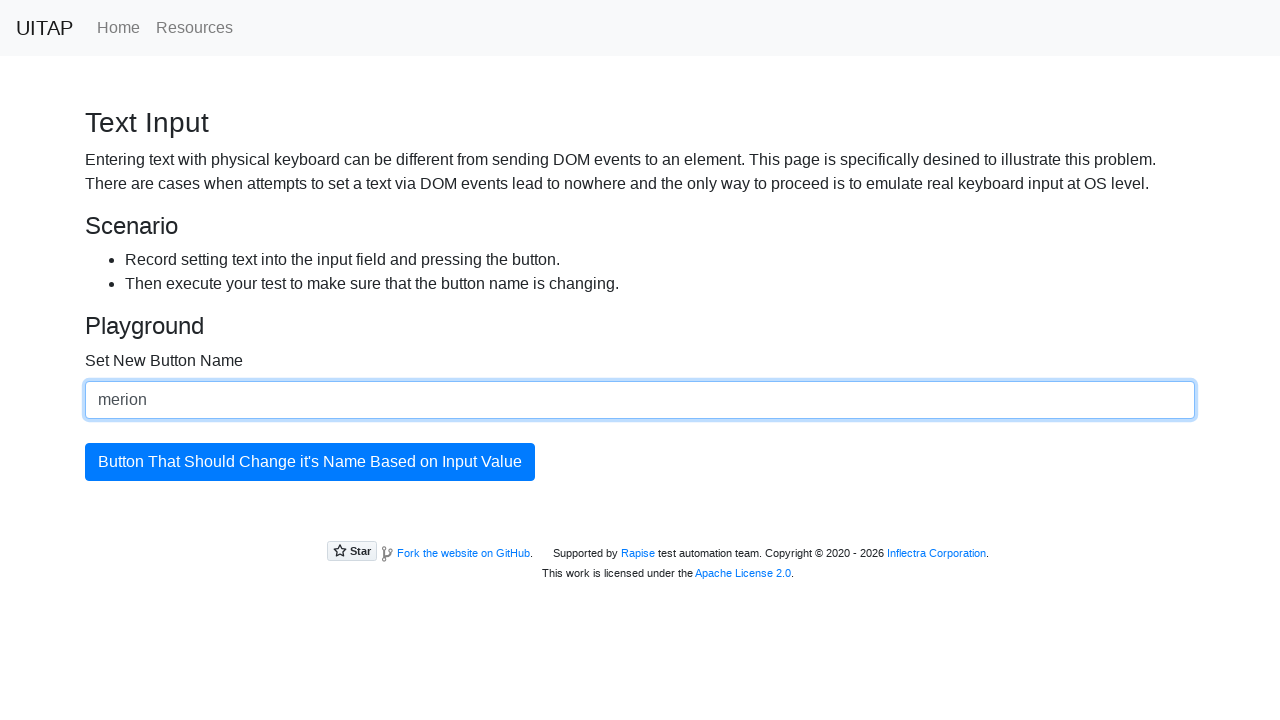

Pressed ArrowUp with Shift held to select text
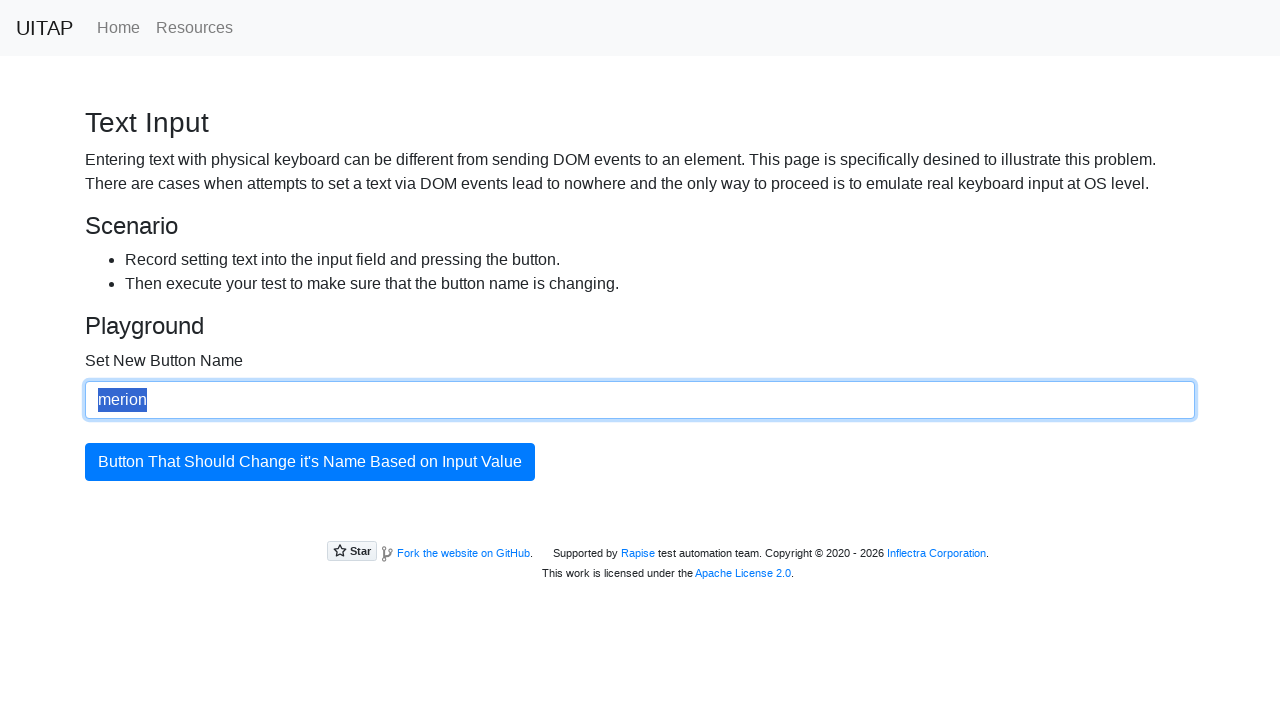

Released Shift key after selection
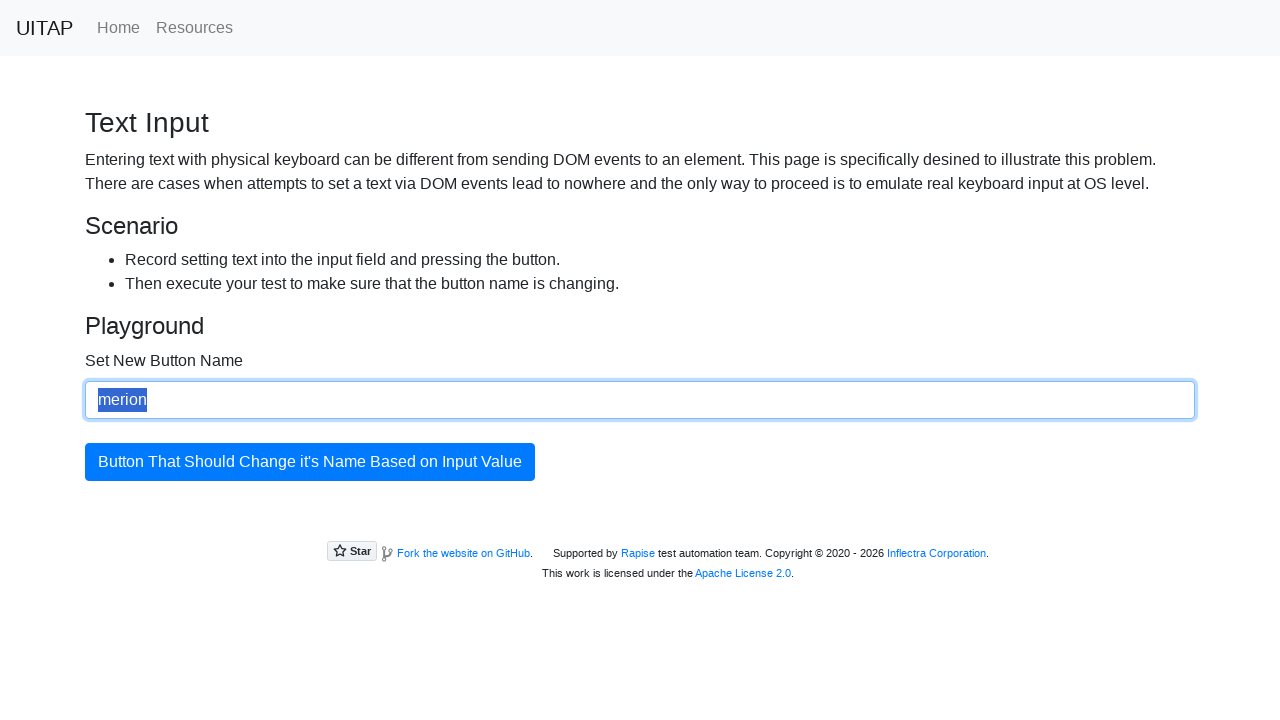

Held Control key down for copy operation
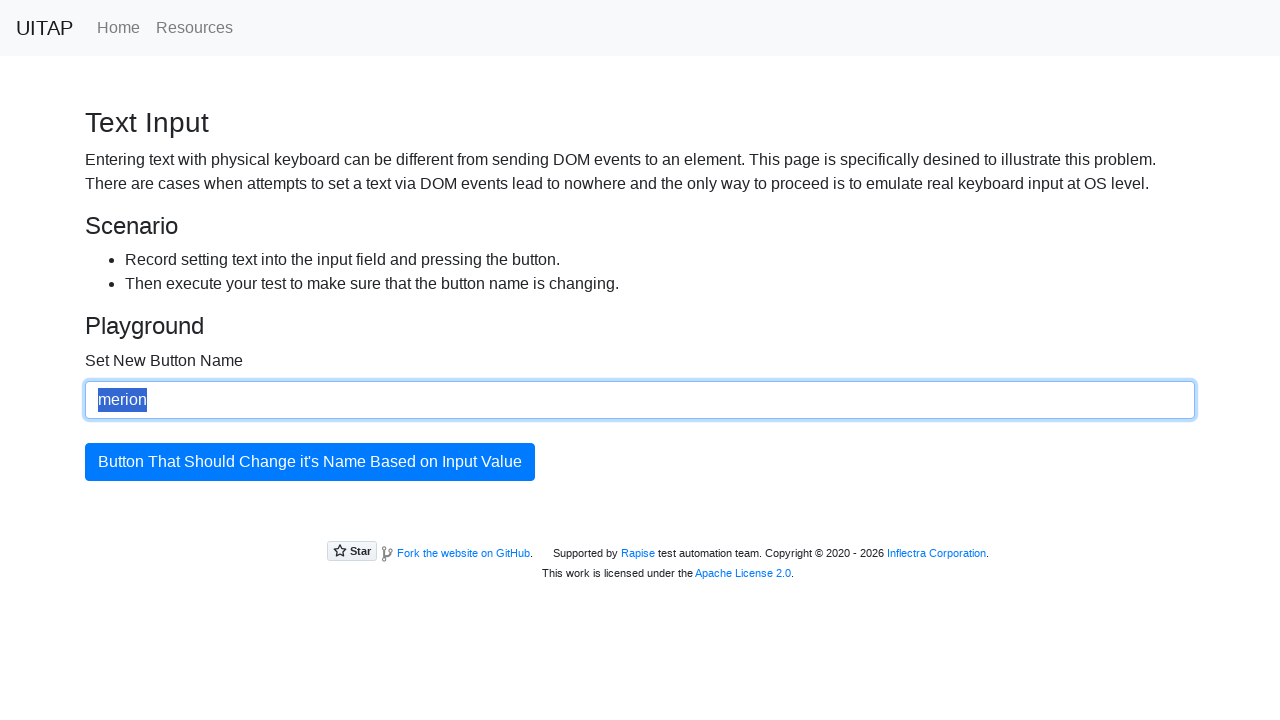

Pressed C to copy selected text
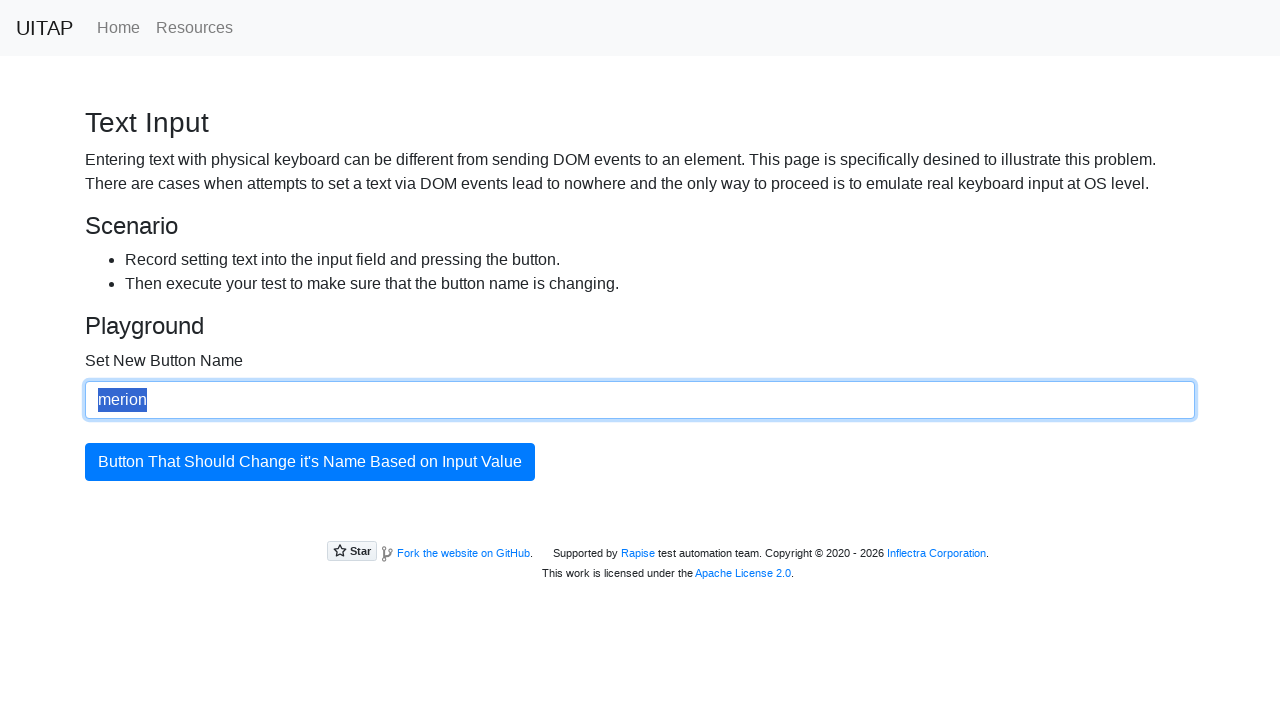

Waited 1 second after copy operation
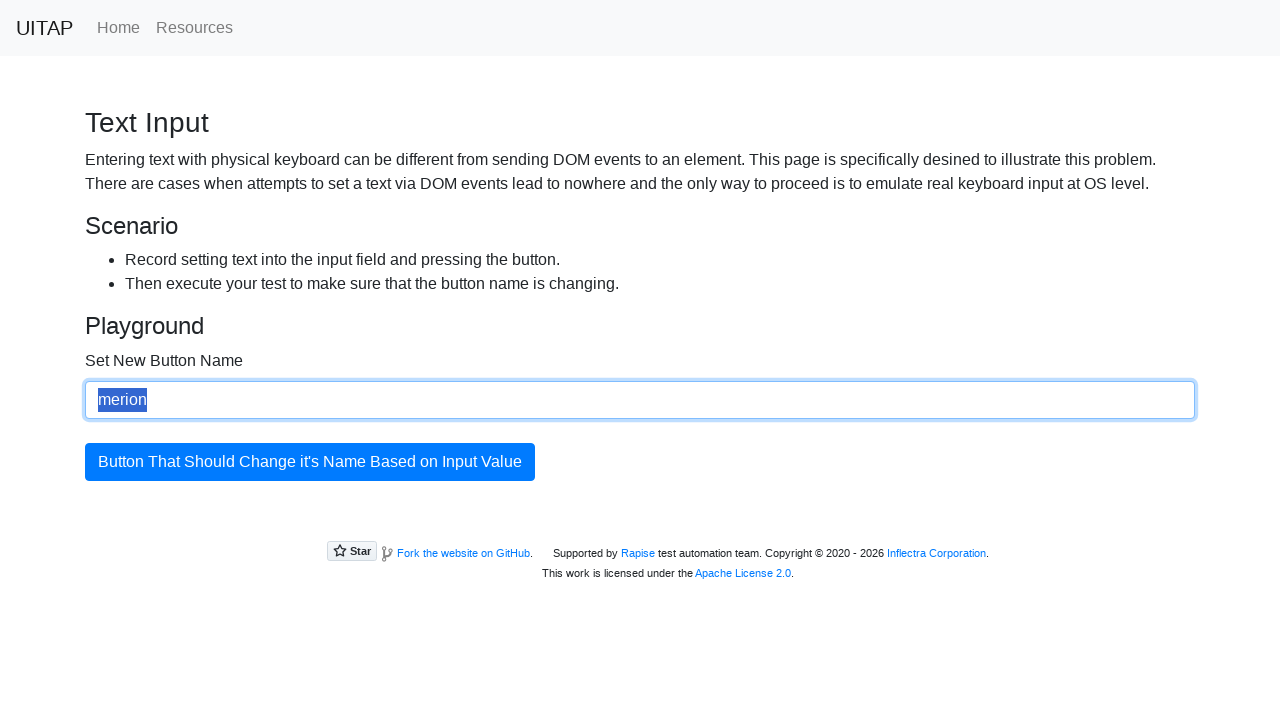

Pressed V to paste copied text (first paste)
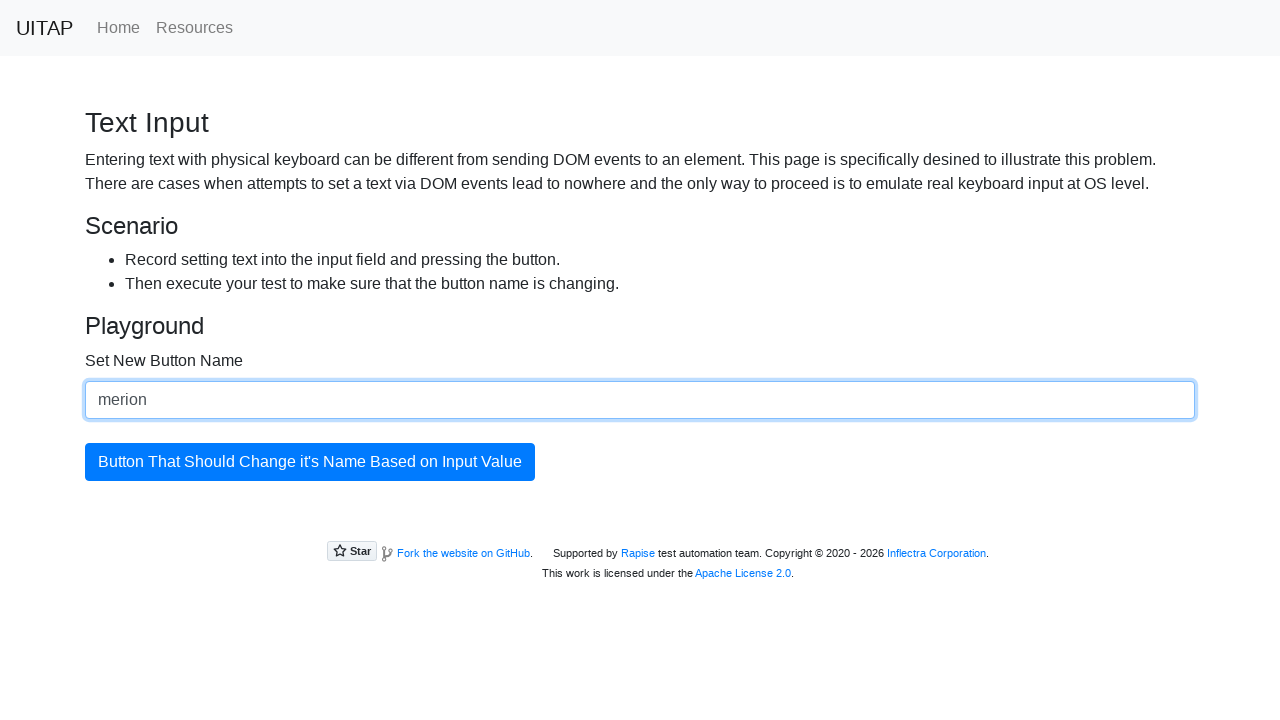

Pressed V to paste copied text (second paste)
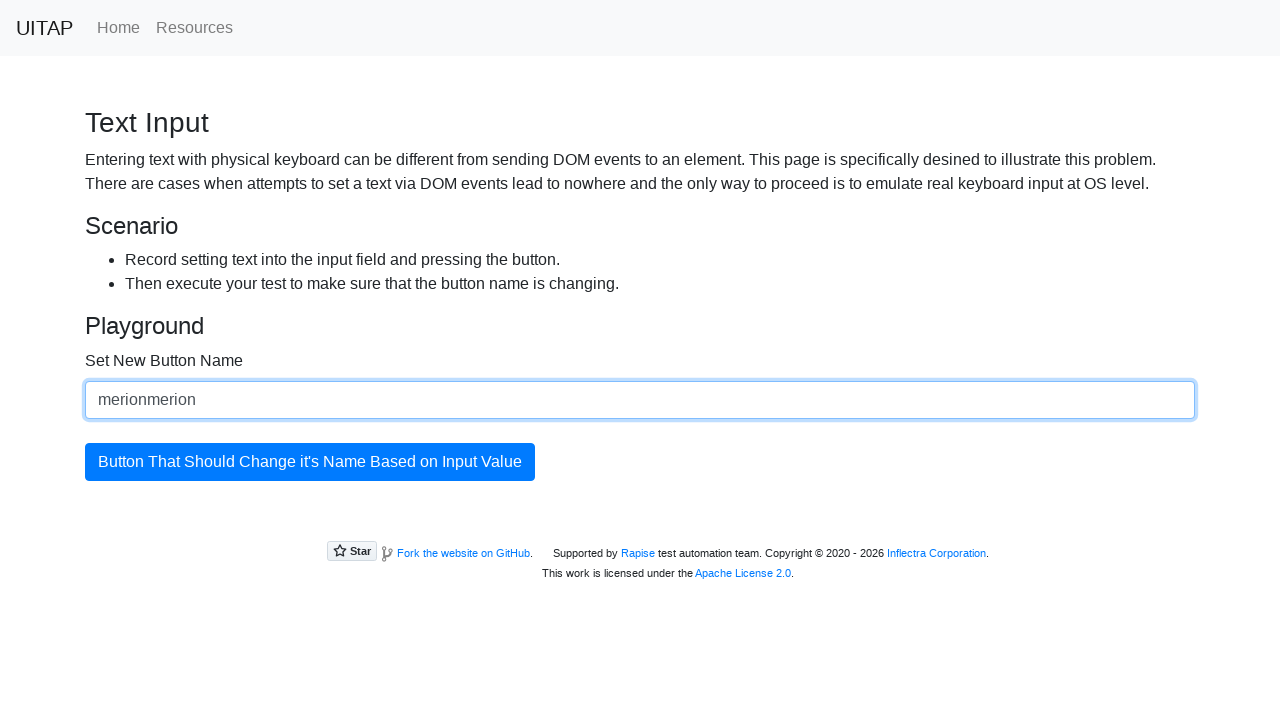

Waited 1 second after second paste
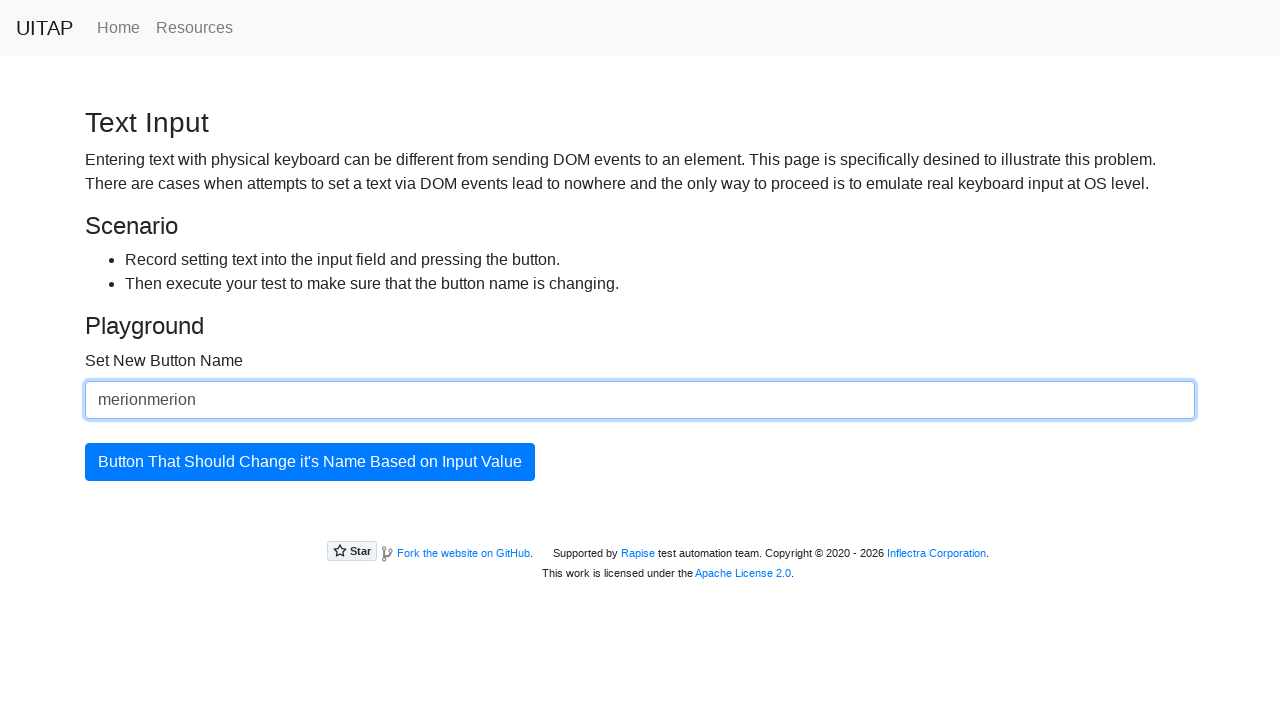

Pressed V to paste copied text (third paste)
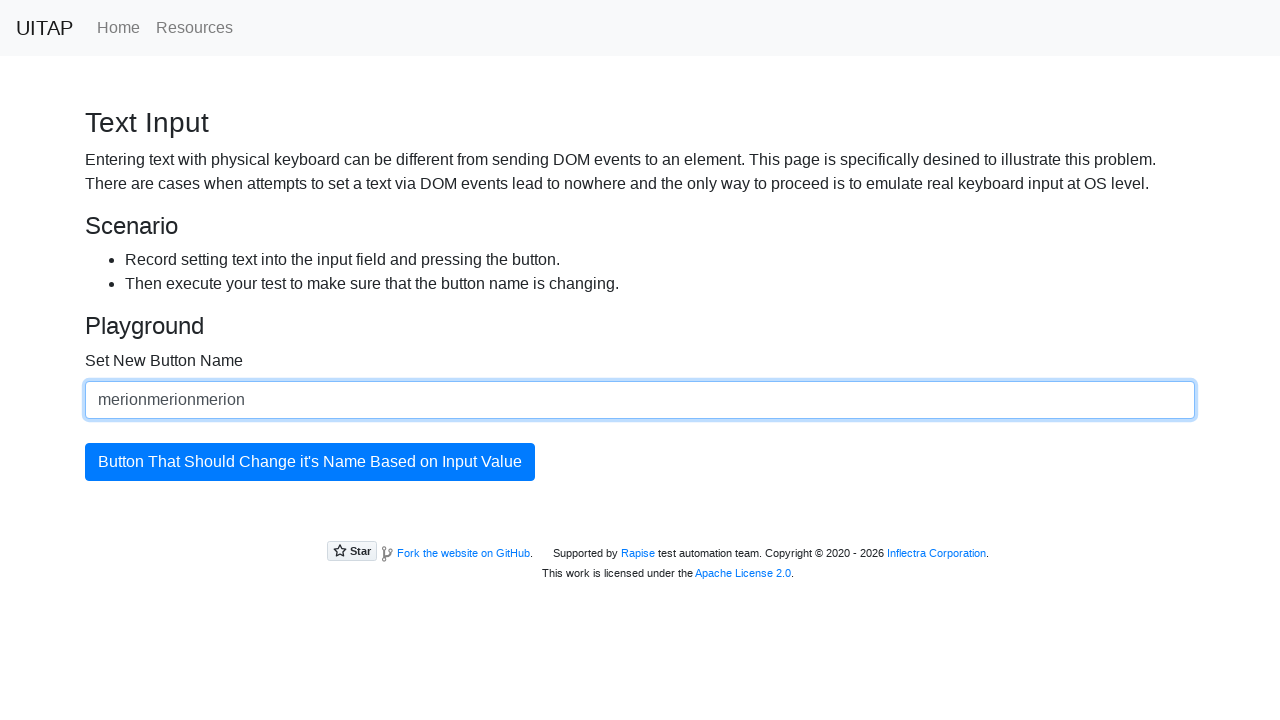

Released Control key
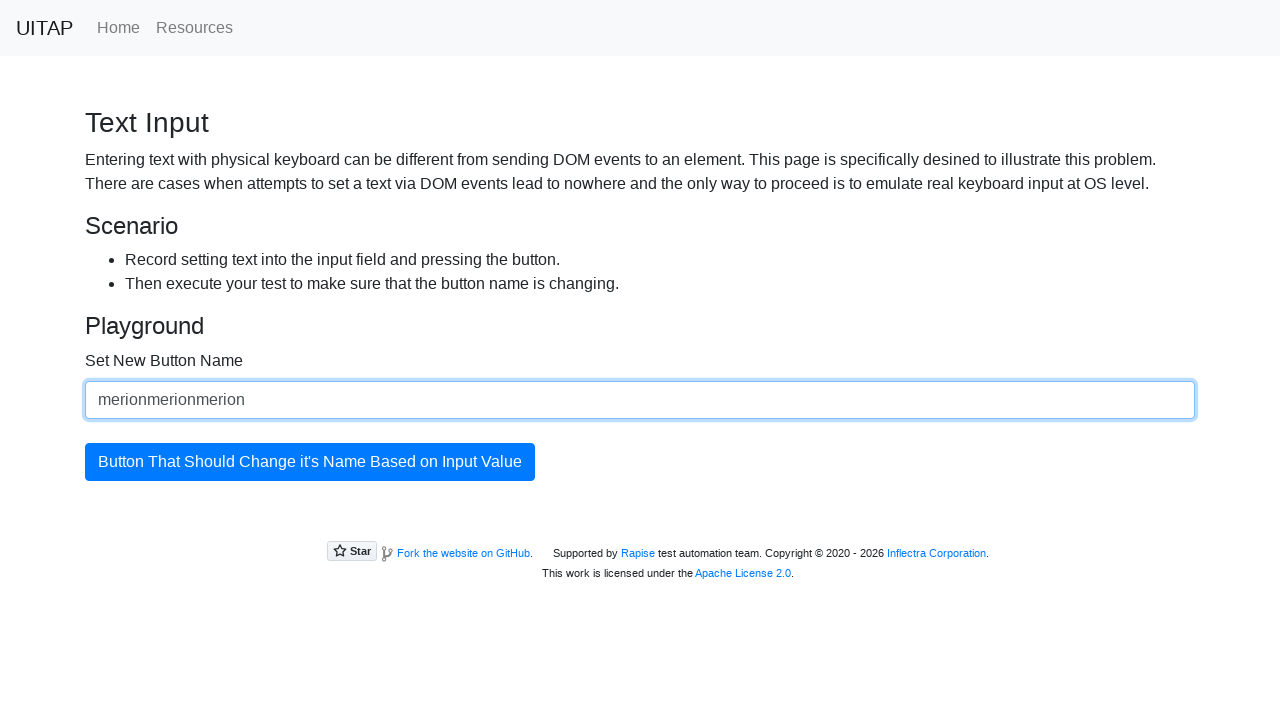

Waited 1 second for final result
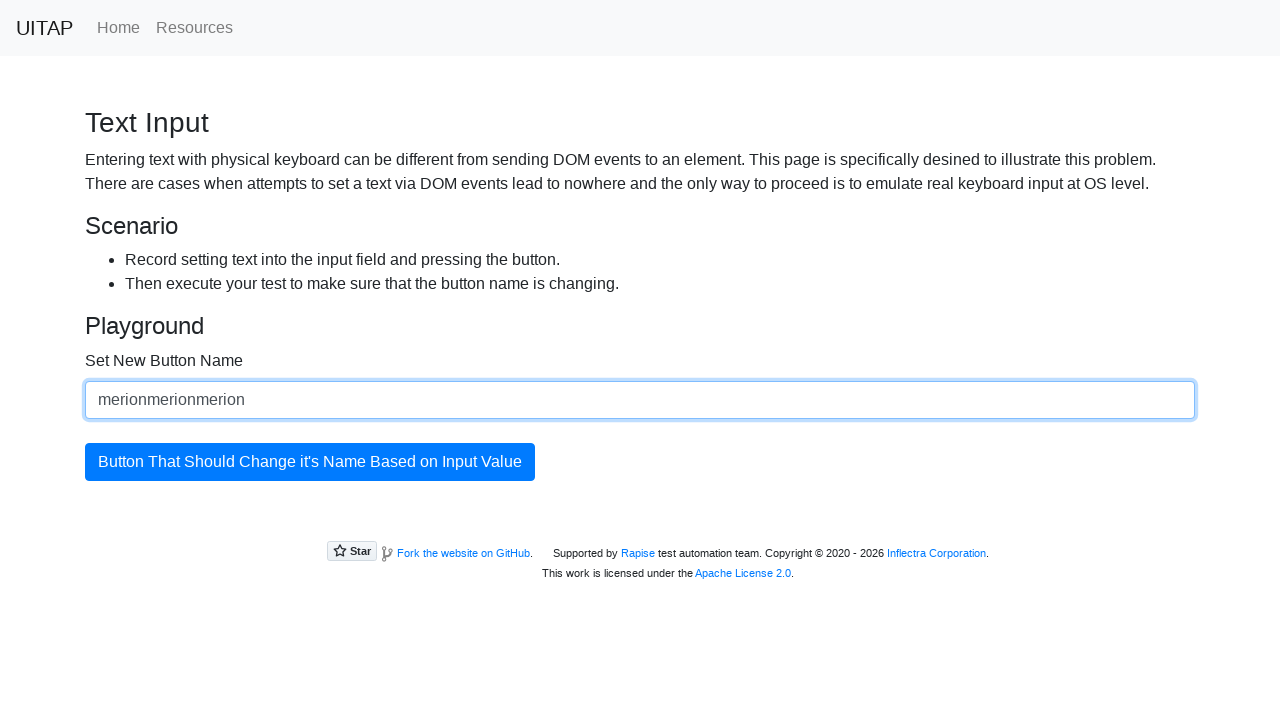

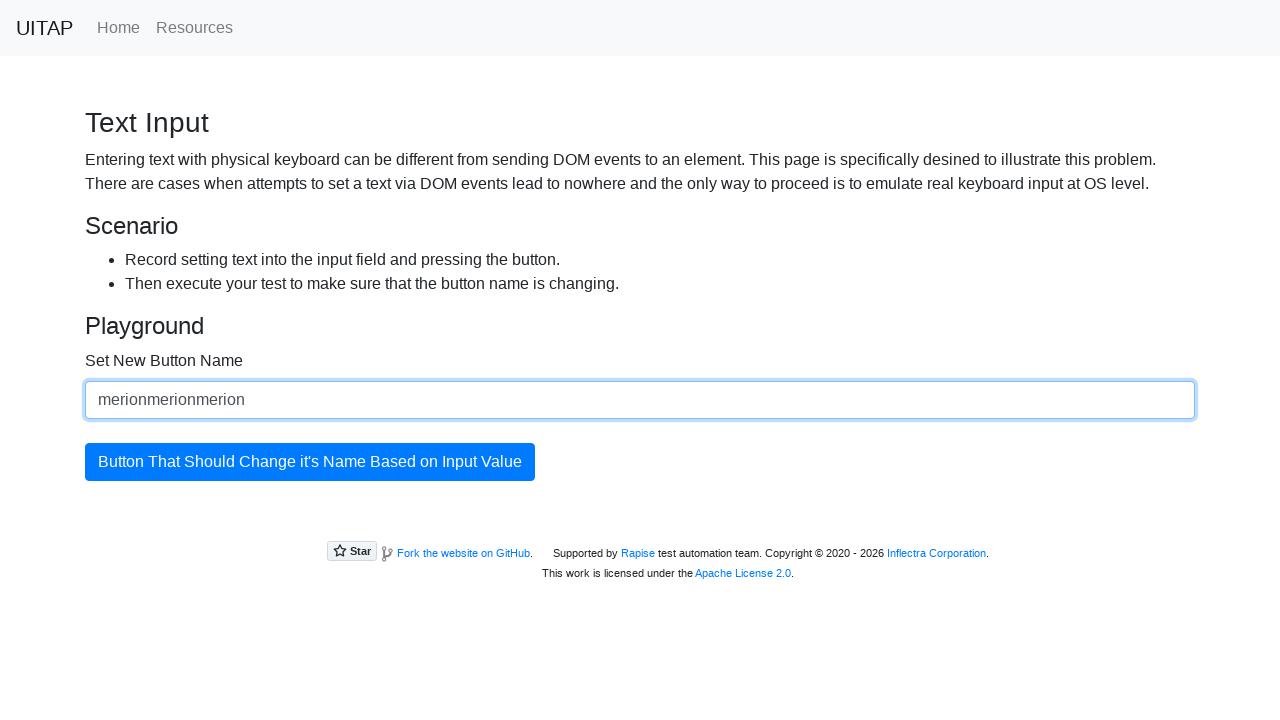